Tests iframe handling by switching between multiple frames on the DemoQA frames page, reading content from each frame, and navigating to nested frames to verify parent-child frame relationships.

Starting URL: https://demoqa.com/frames

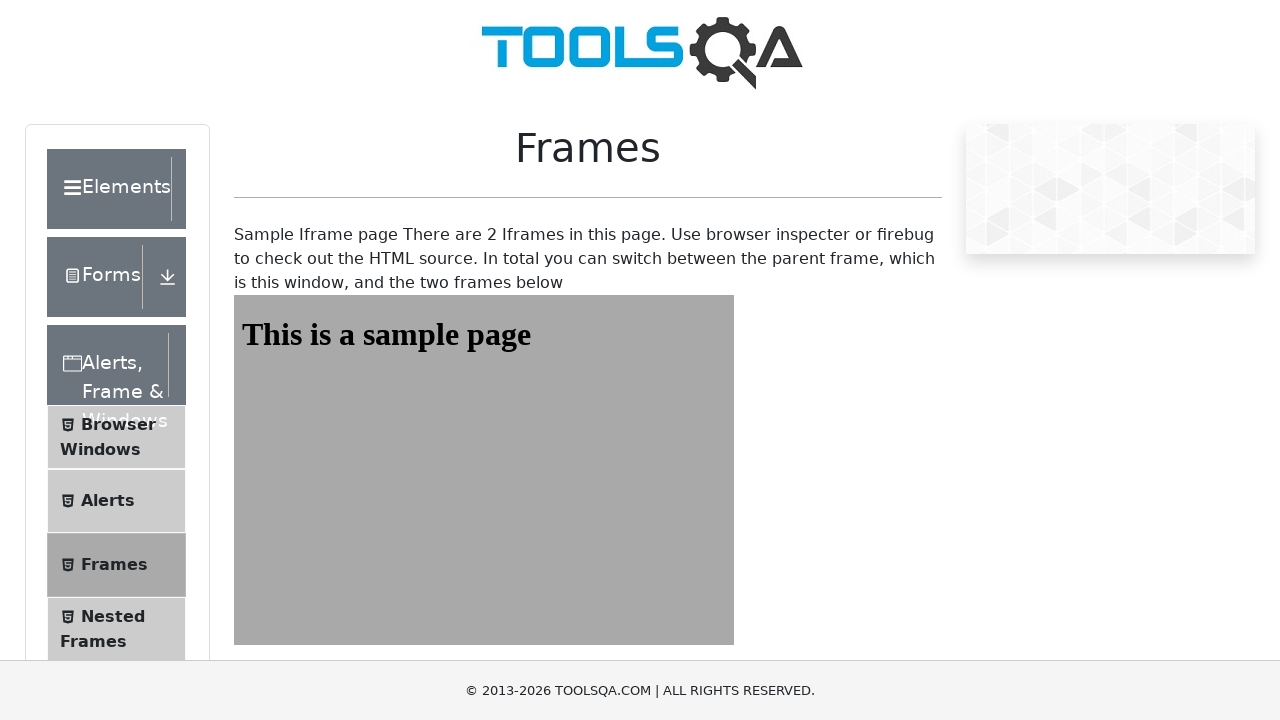

Located all iframes on the page
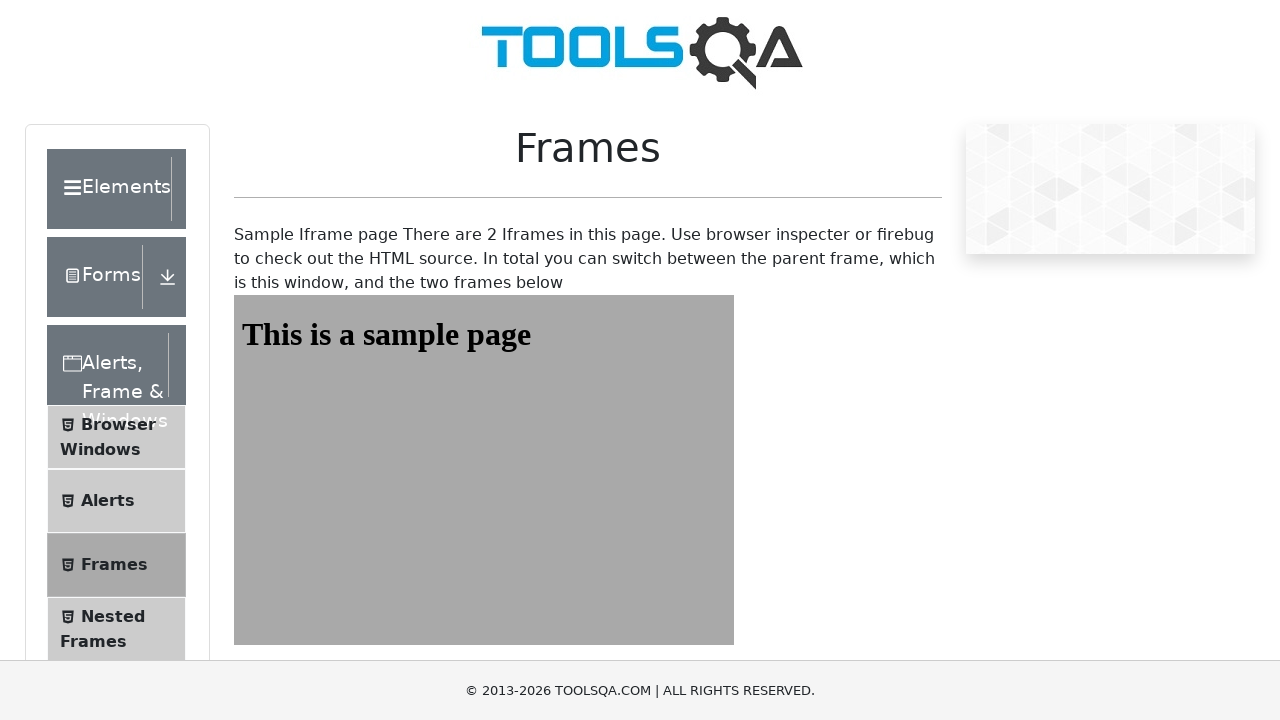

Counted iframes: 5
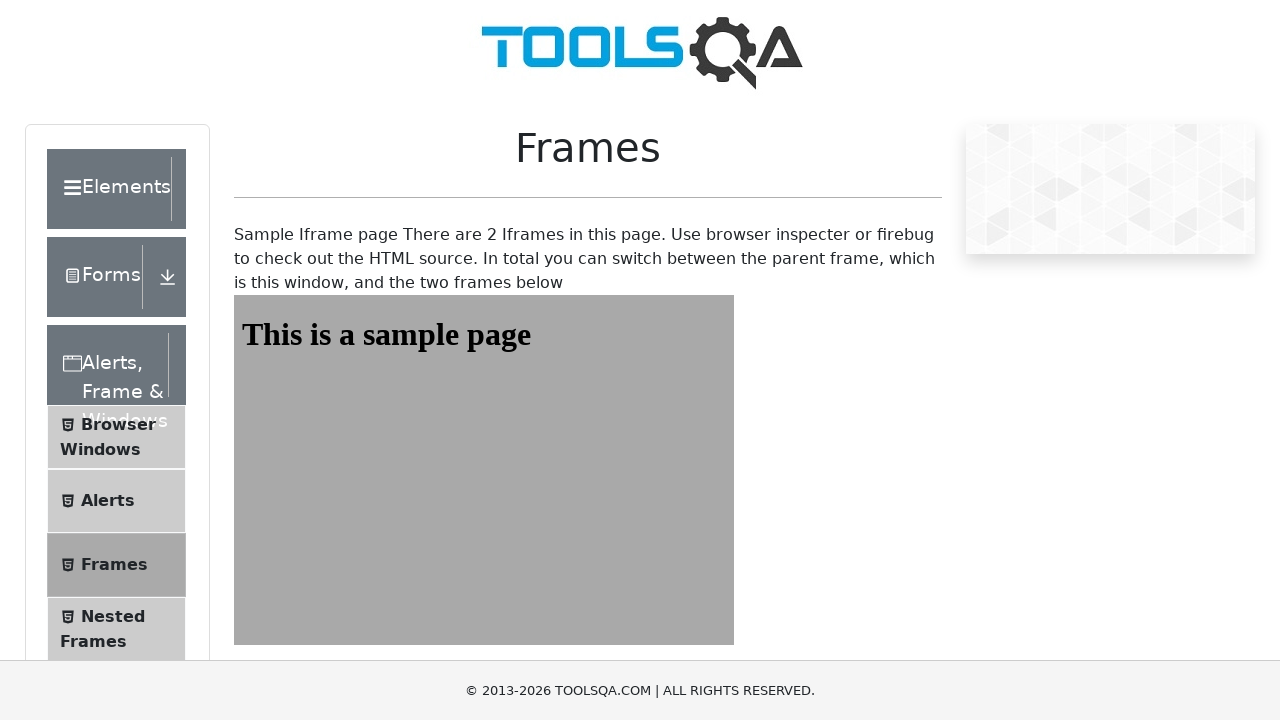

Located frame1
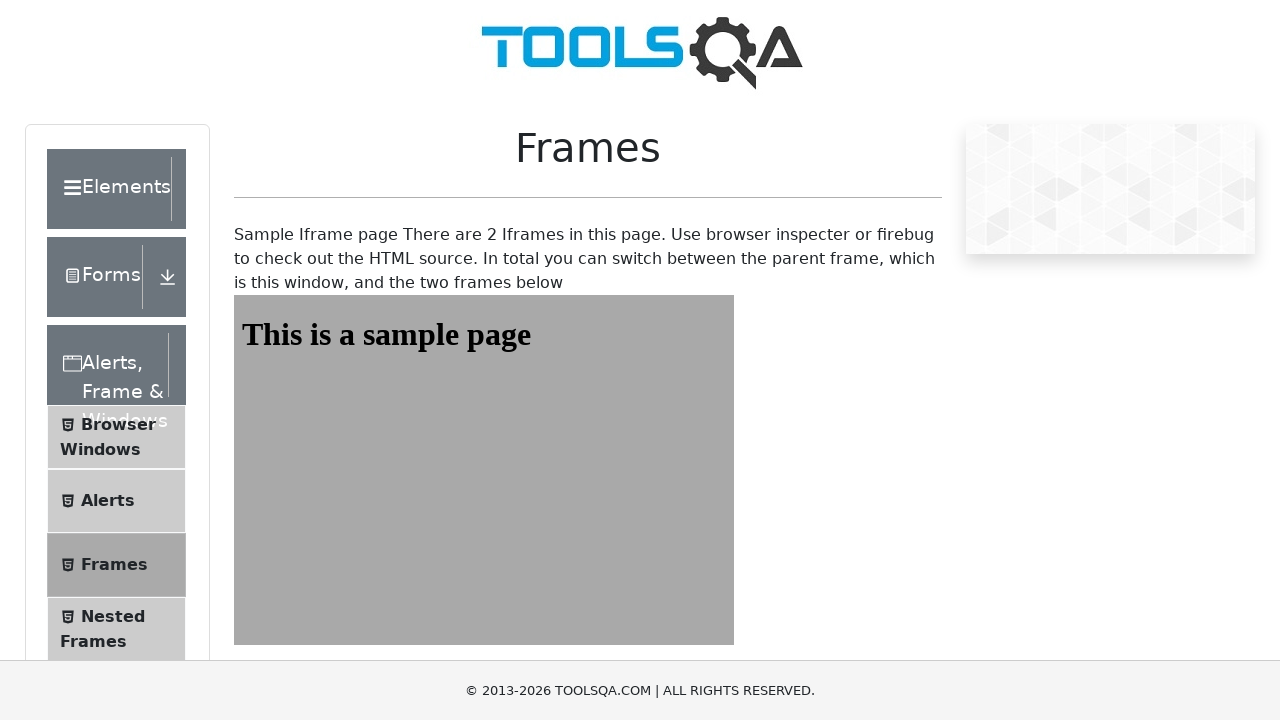

Read heading from frame1: This is a sample page
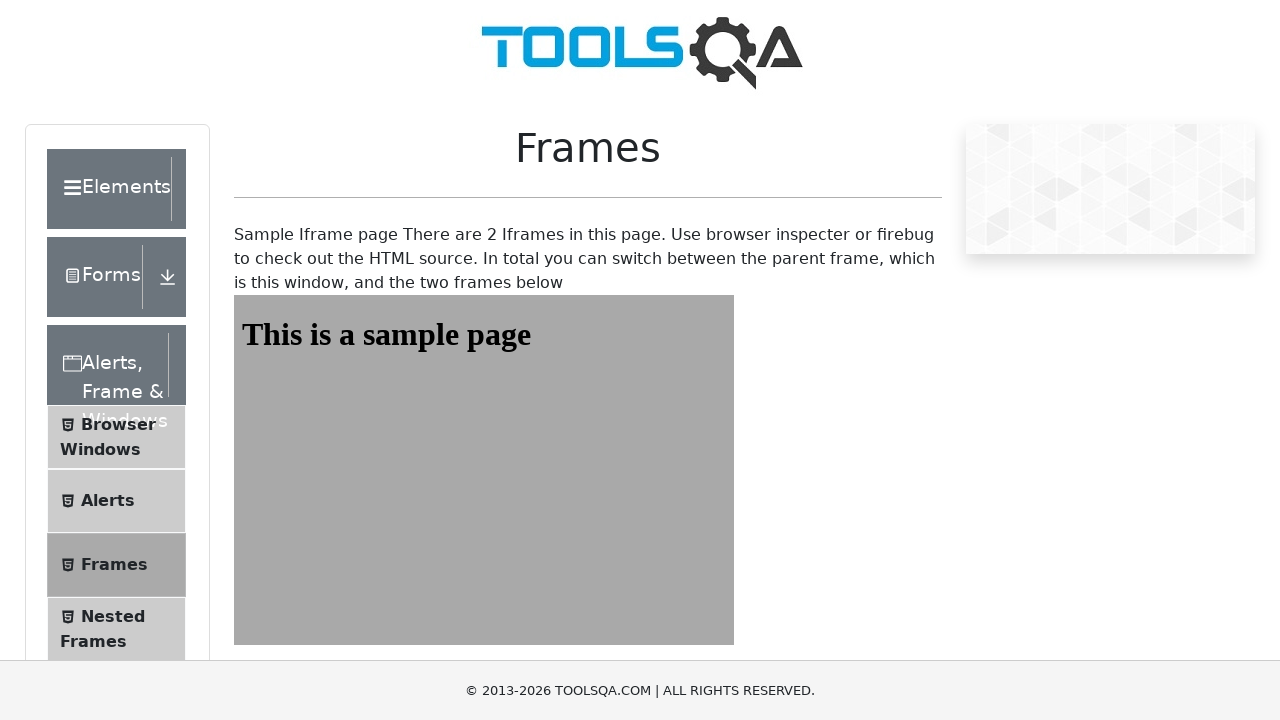

Located frame2
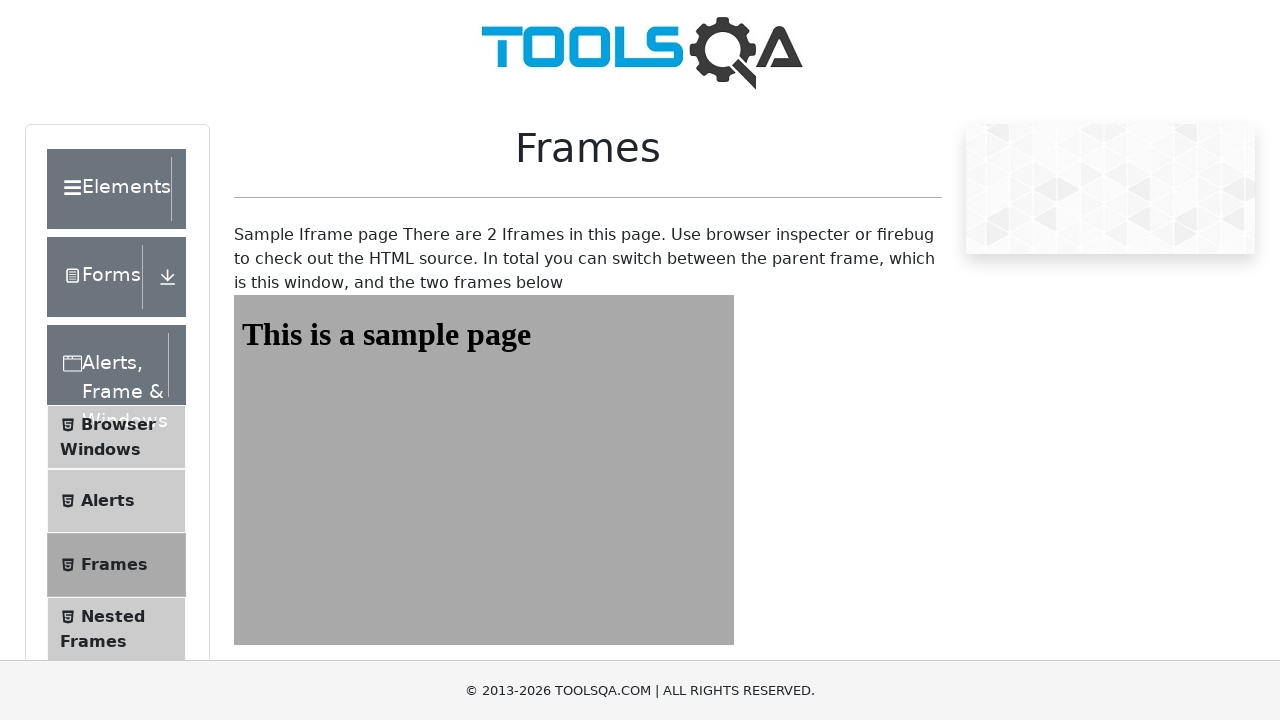

Read heading from frame2: This is a sample page
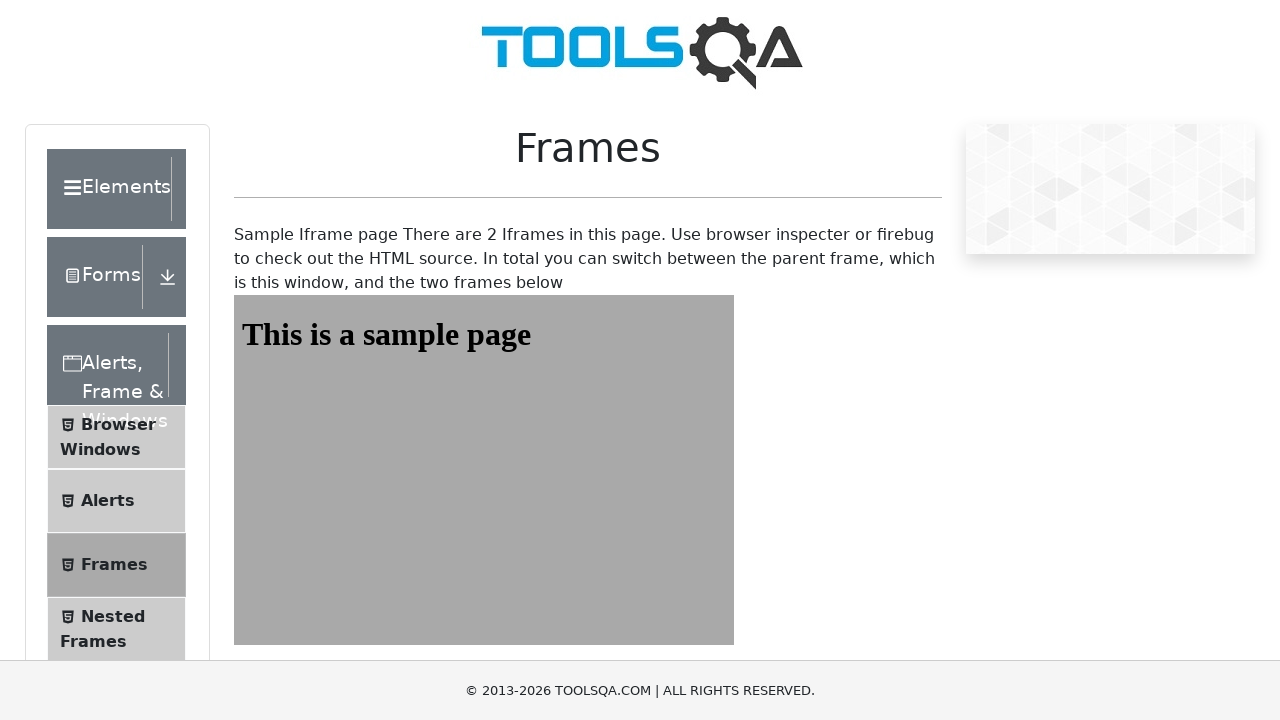

Navigated to nested frames page
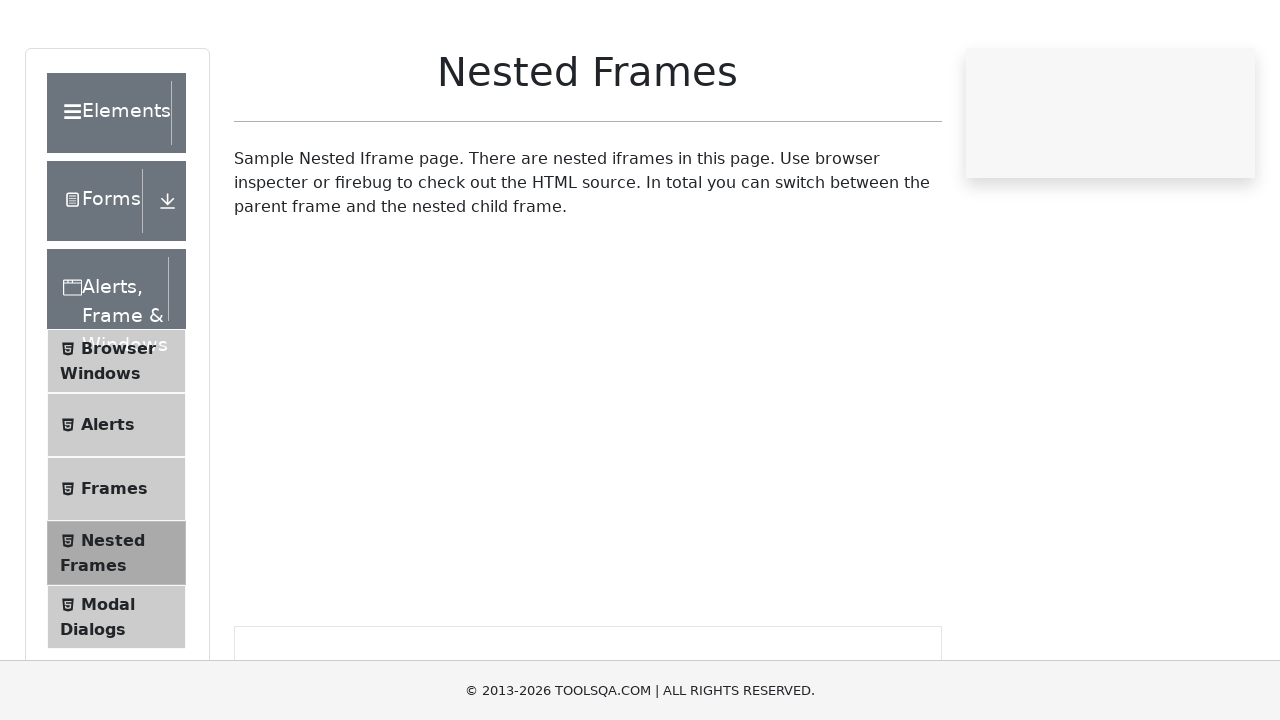

Located all nested iframes on the page
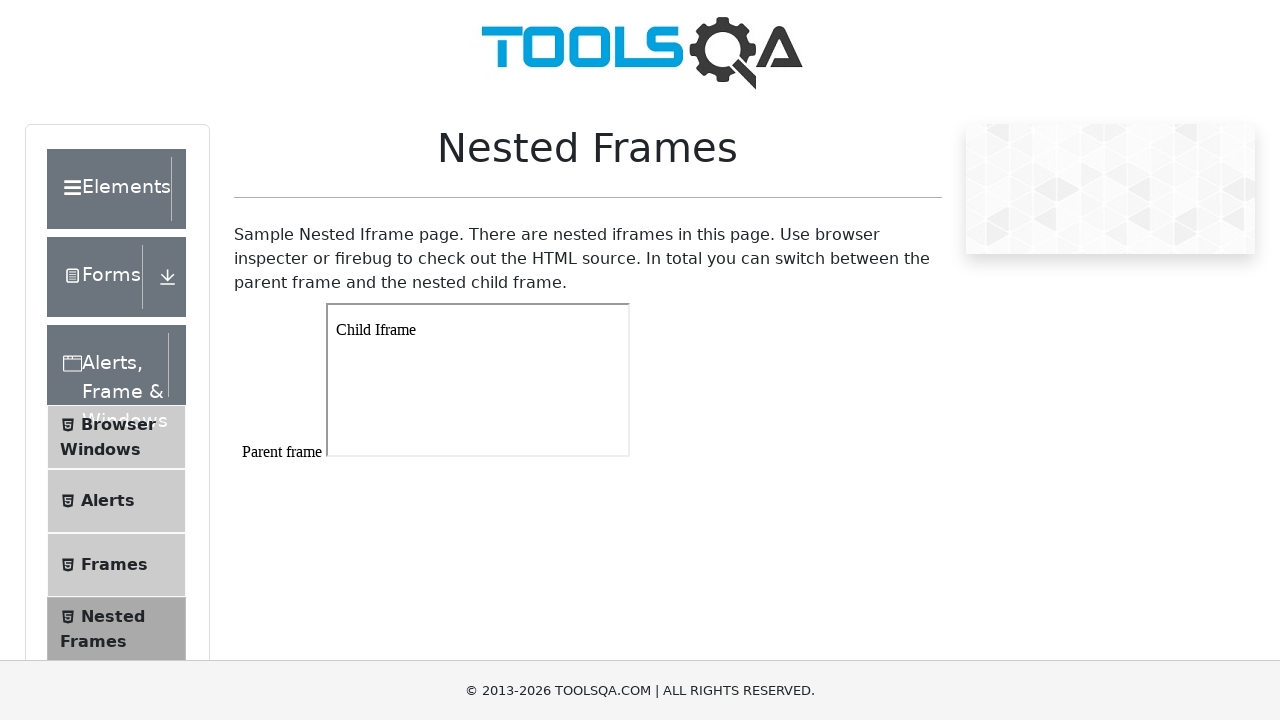

Counted nested iframes: 2
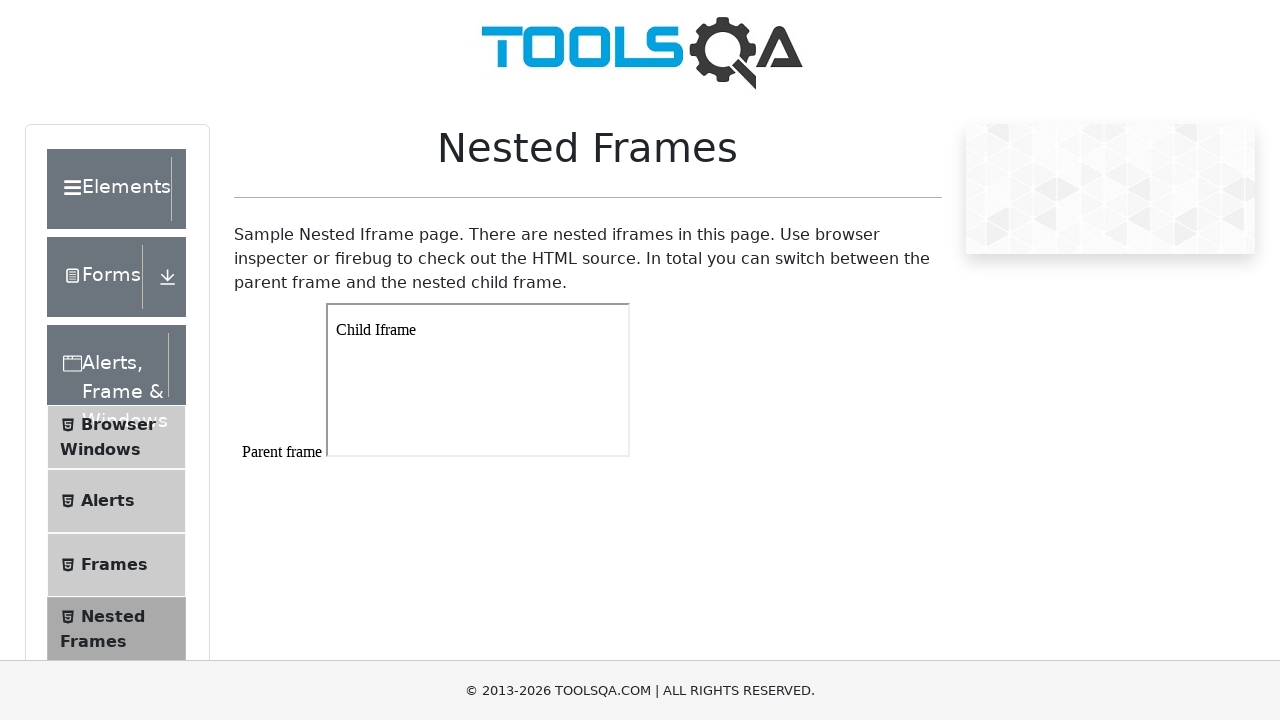

Located parent frame (#frame1)
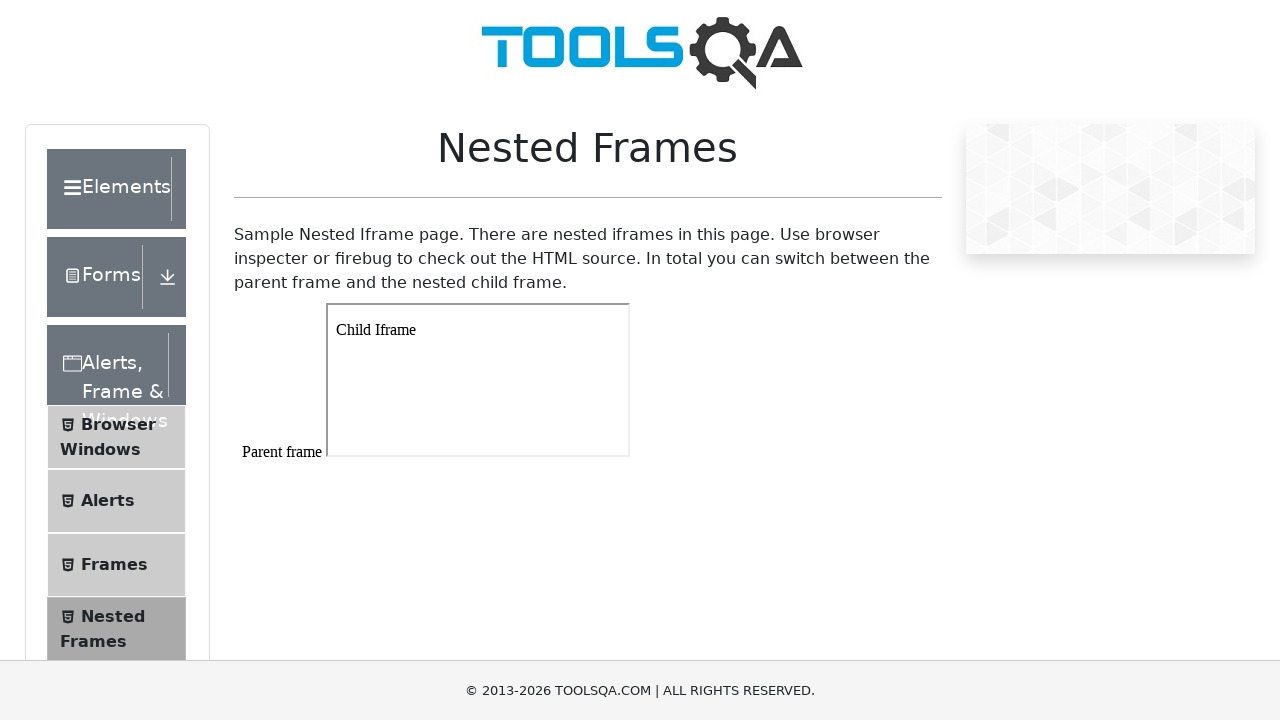

Read text from parent frame: 
Parent frame




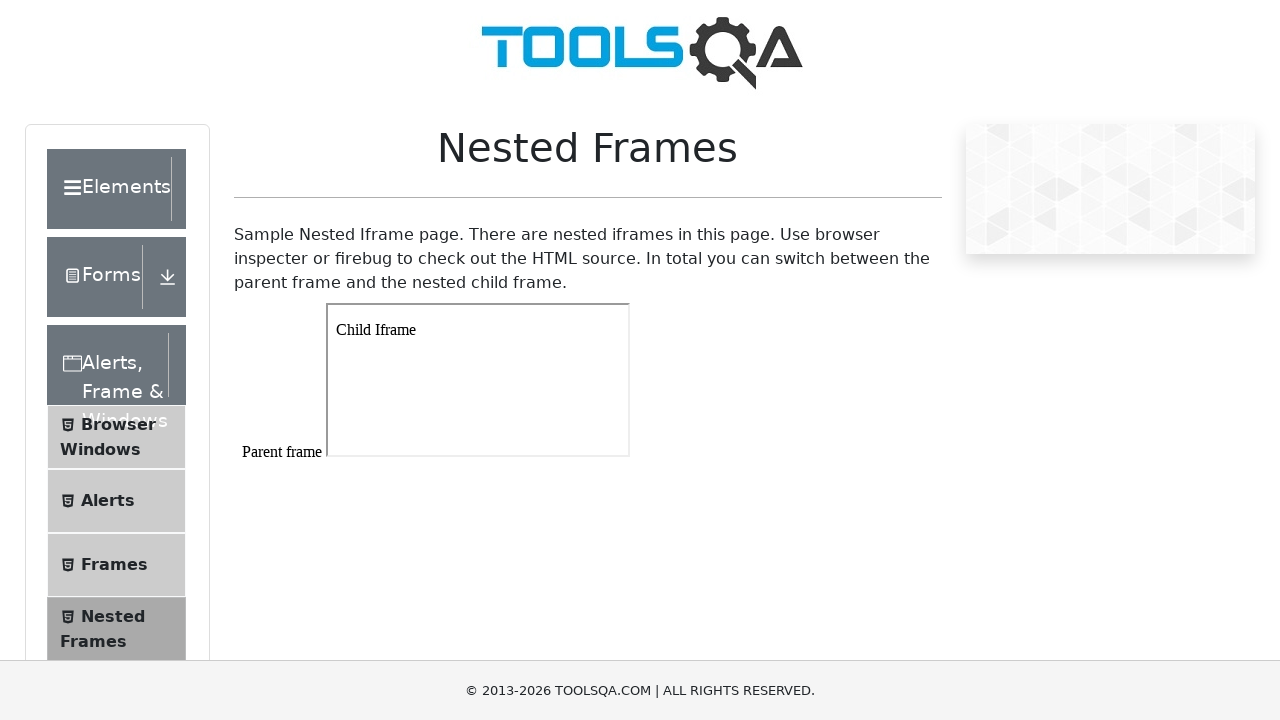

Located child frame within parent frame
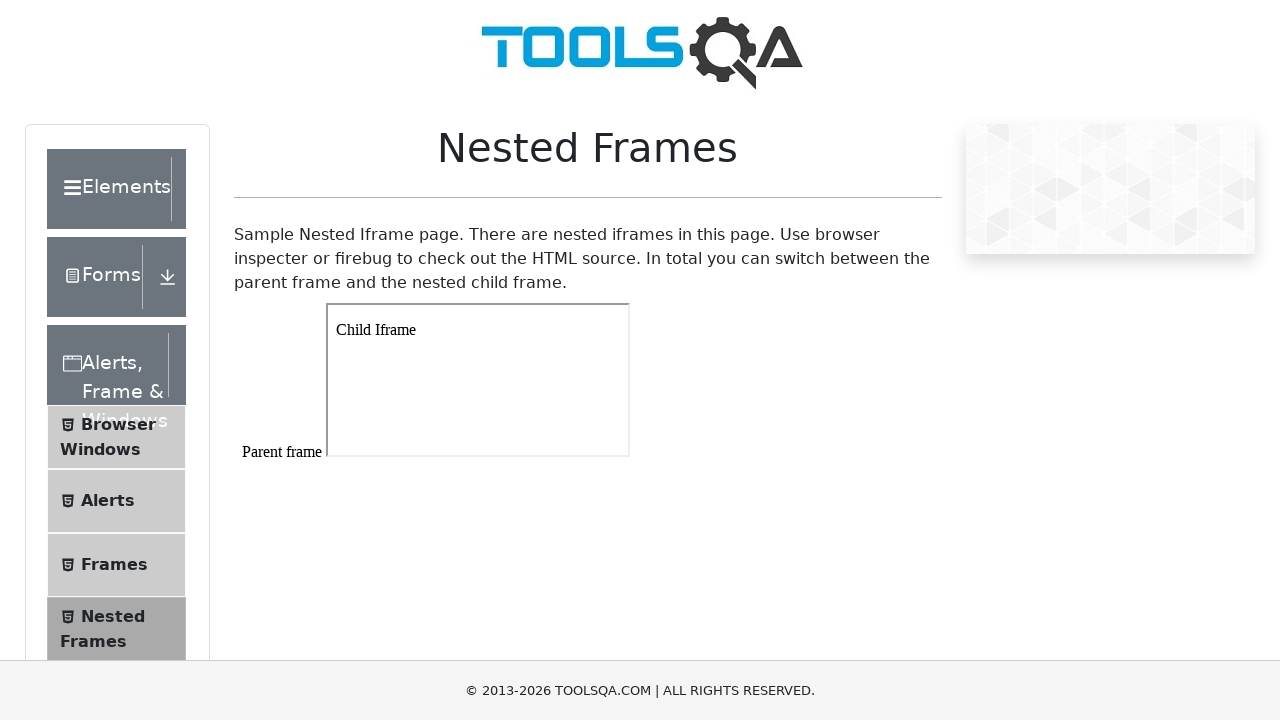

Read text from child frame: Child Iframe
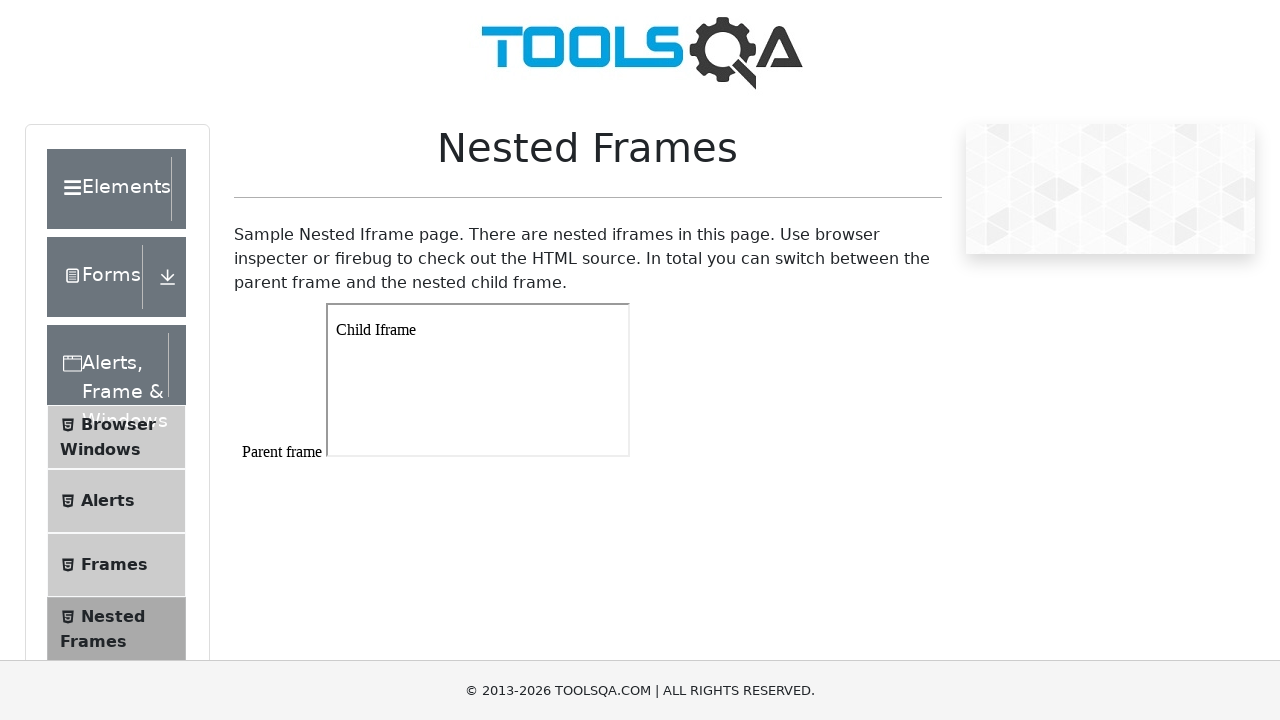

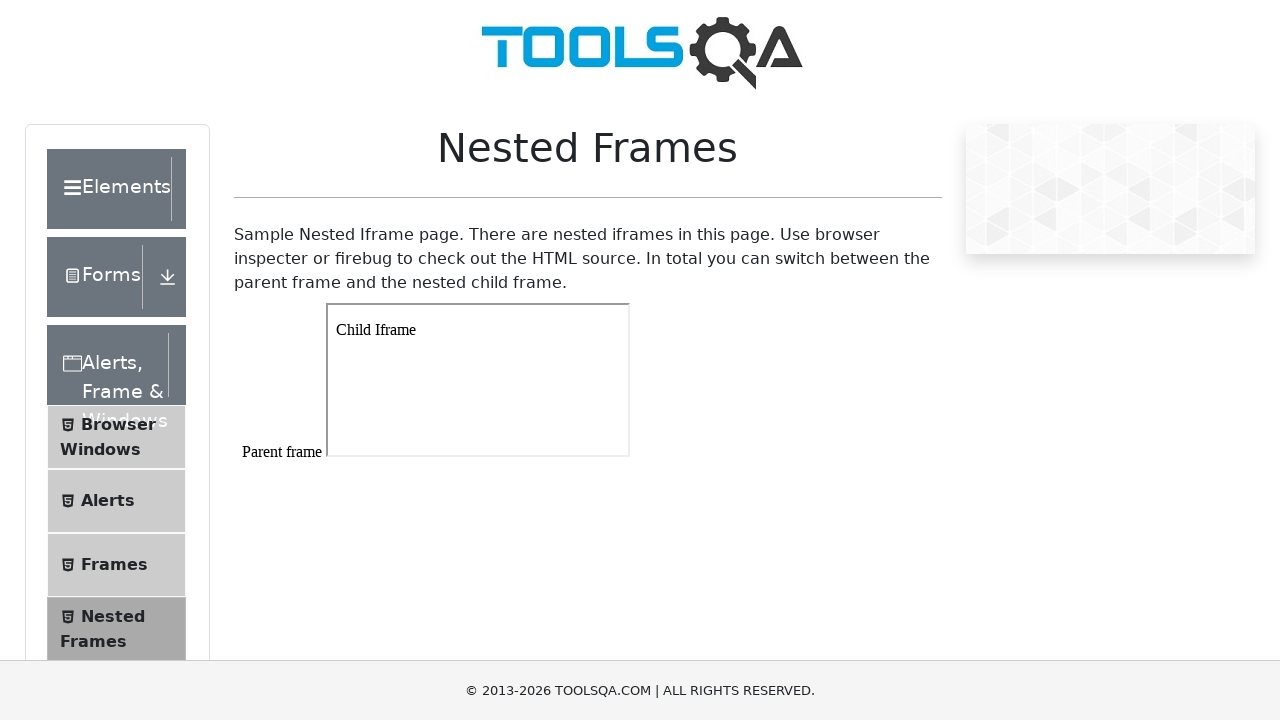